Tests iframe handling by switching between single and nested iframes, filling text fields within each iframe context, and verifying the entered values.

Starting URL: http://demo.automationtesting.in/Frames.html

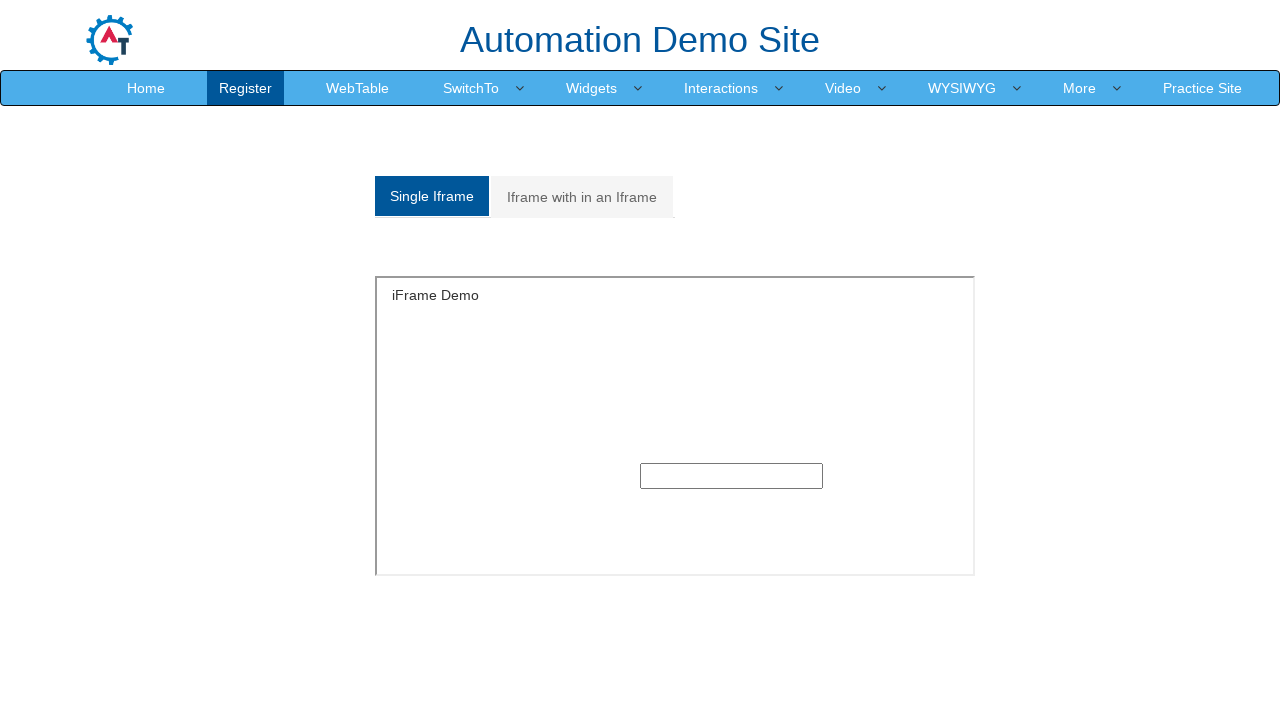

Clicked on 'Single iframe' button at (432, 196) on xpath=/html/body/section/div[1]/div/div/div/div[1]/div/ul/li[1]/a
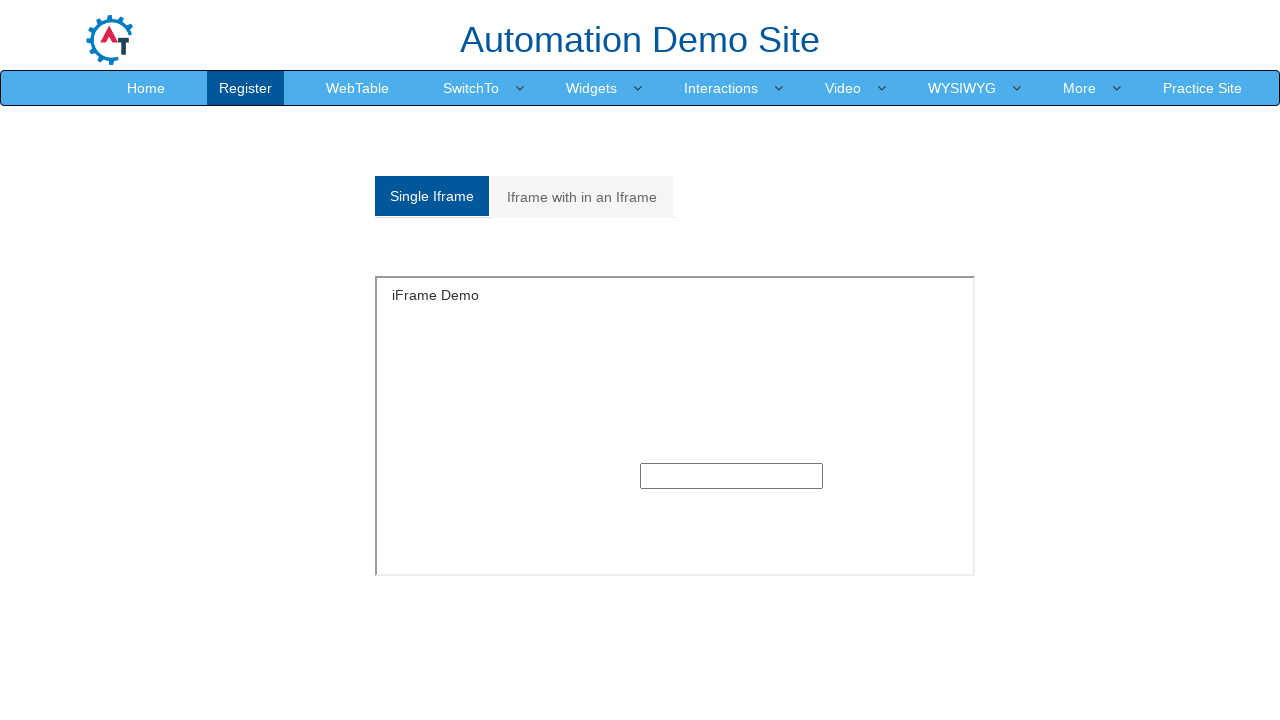

Located single iframe element
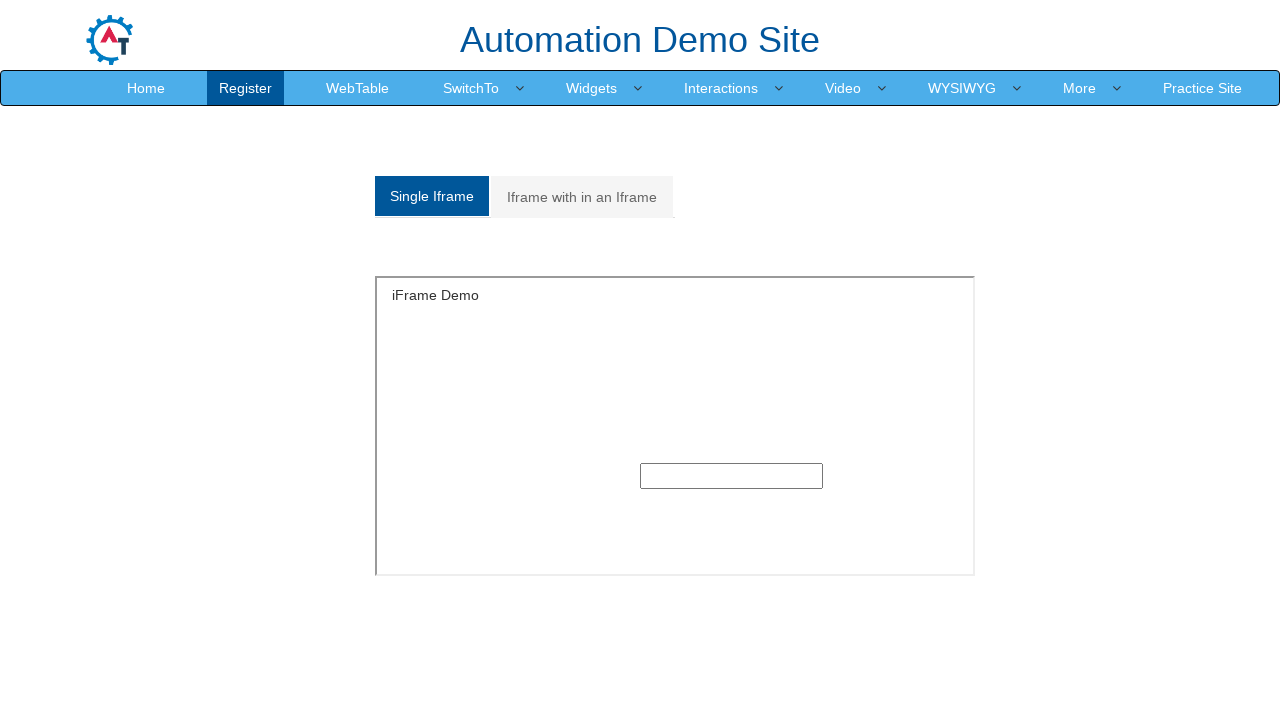

Filled text field in single iframe with 'single iframe' on #singleframe >> internal:control=enter-frame >> xpath=/html/body/section/div/div
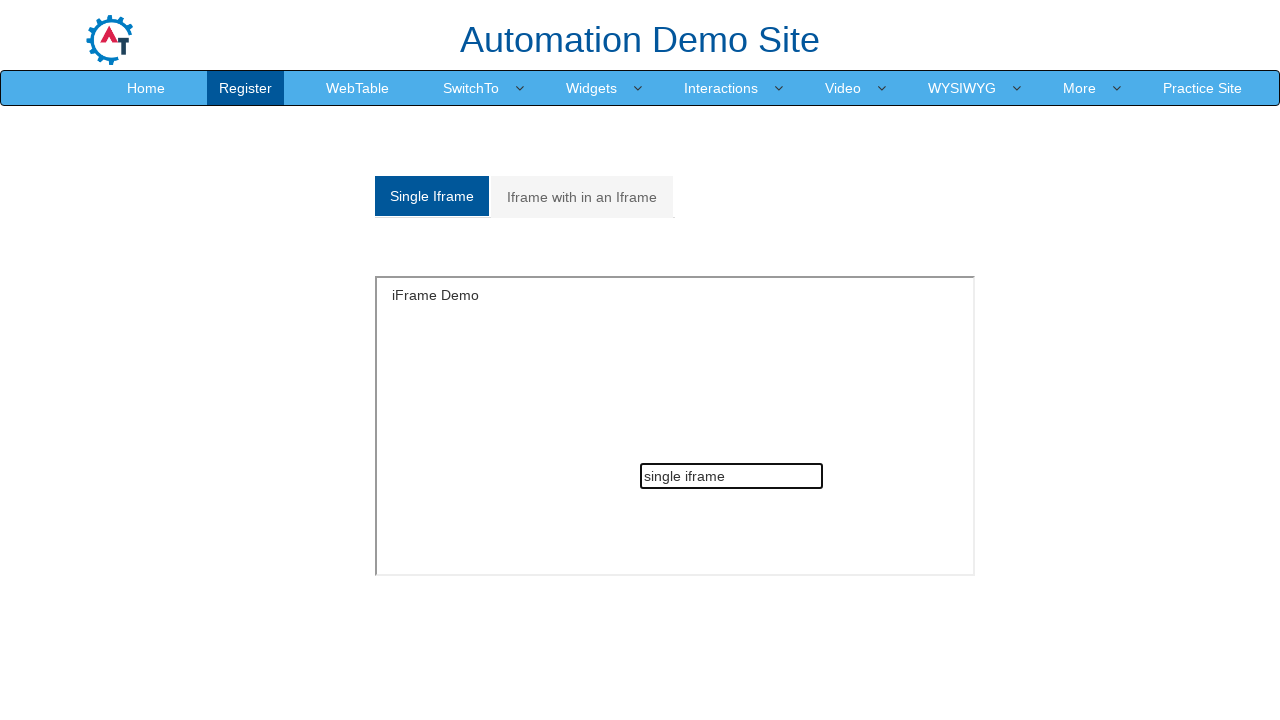

Verified text 'single iframe' was entered correctly
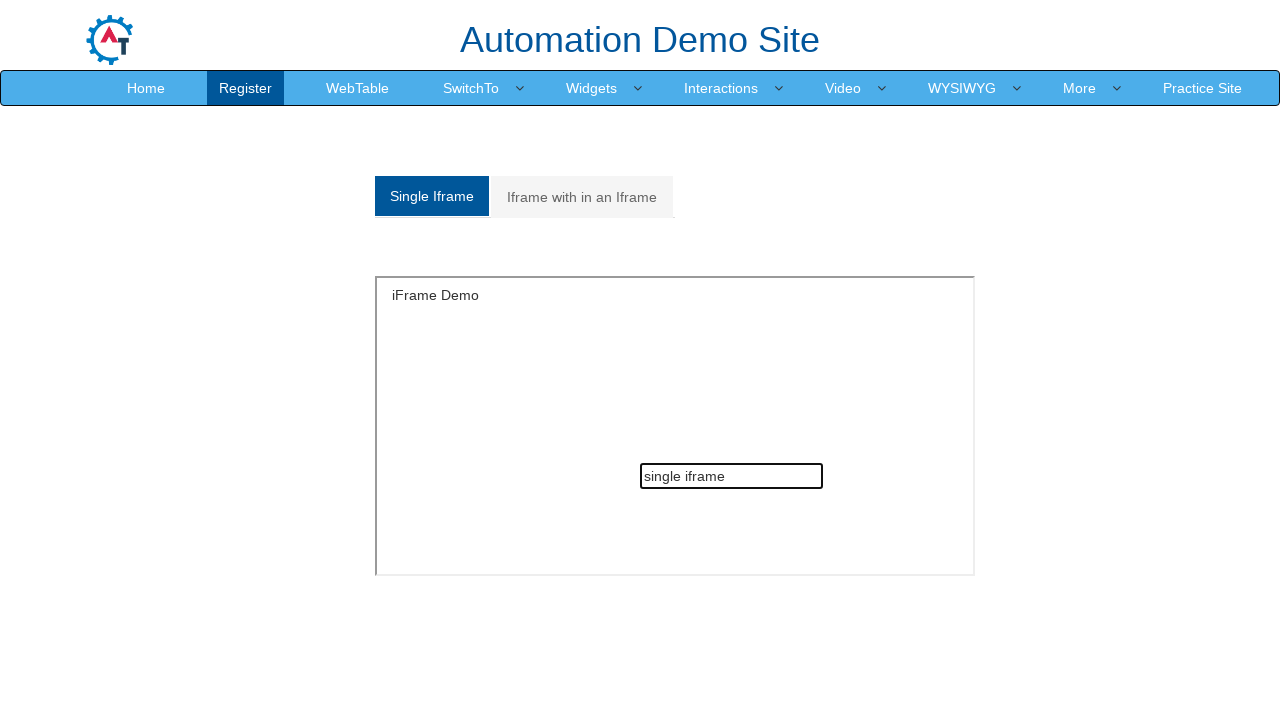

Clicked on 'Multiple iframes' button at (582, 197) on xpath=/html/body/section/div[1]/div/div/div/div[1]/div/ul/li[2]/a
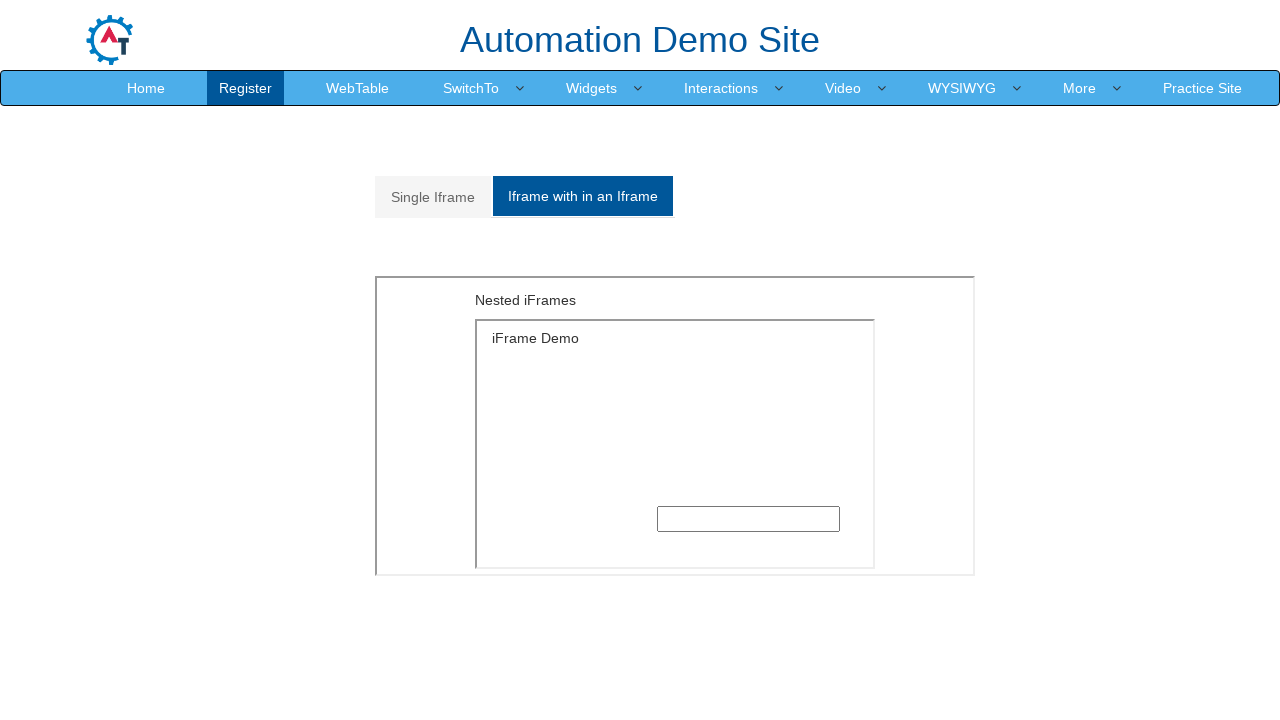

Located outer iframe in multiple iframes section
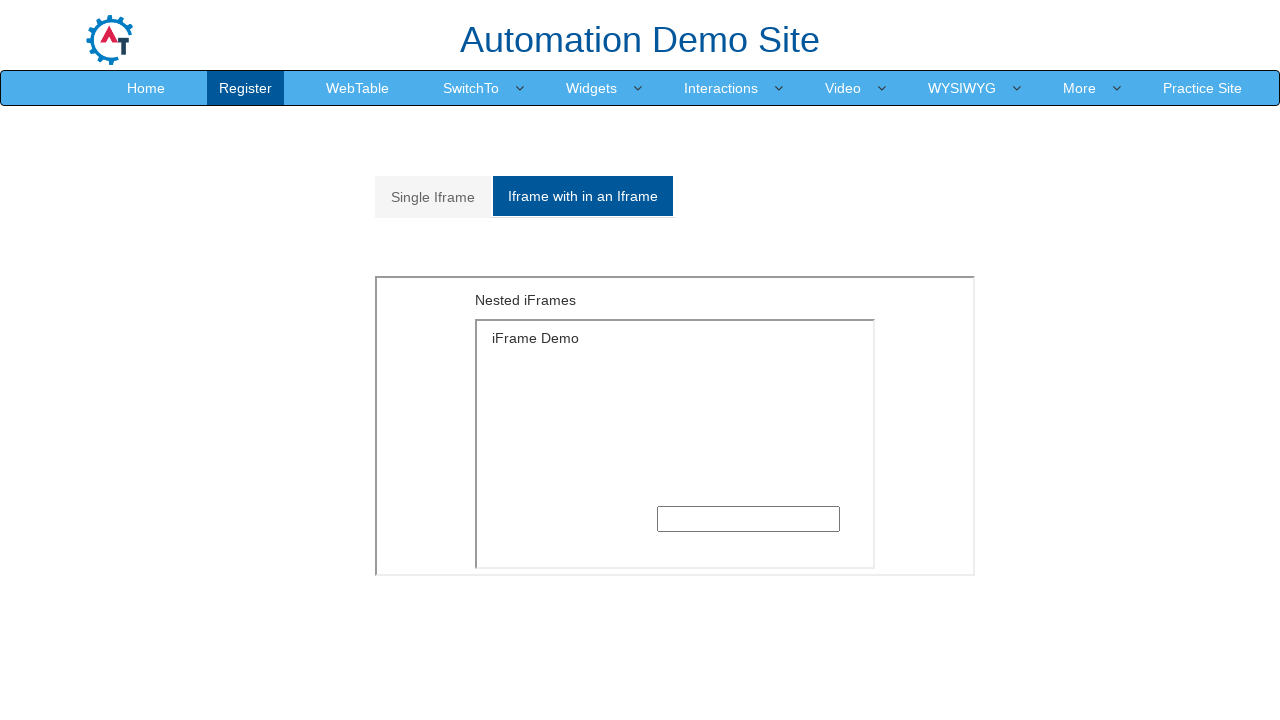

Located inner iframe nested within outer iframe
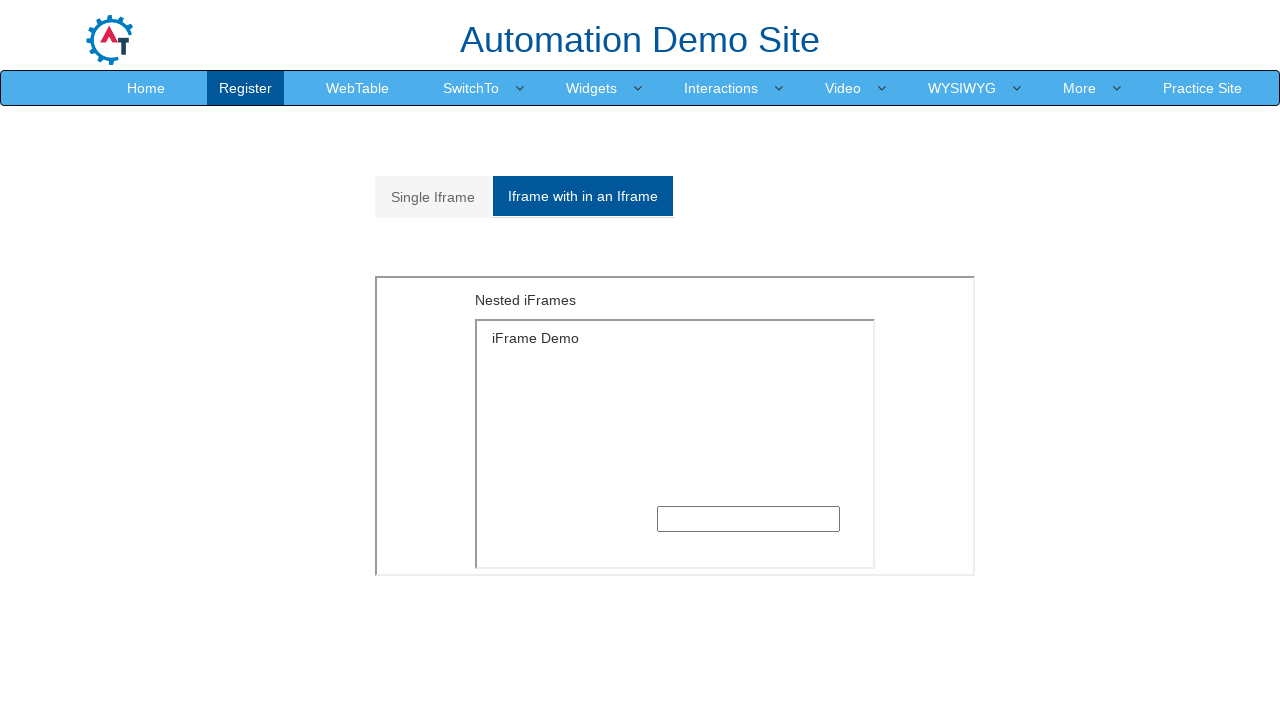

Filled text field in inner iframe with 'inner iframe' on xpath=/html/body/section/div[1]/div/div/div/div[2]/div[2]/iframe >> internal:con
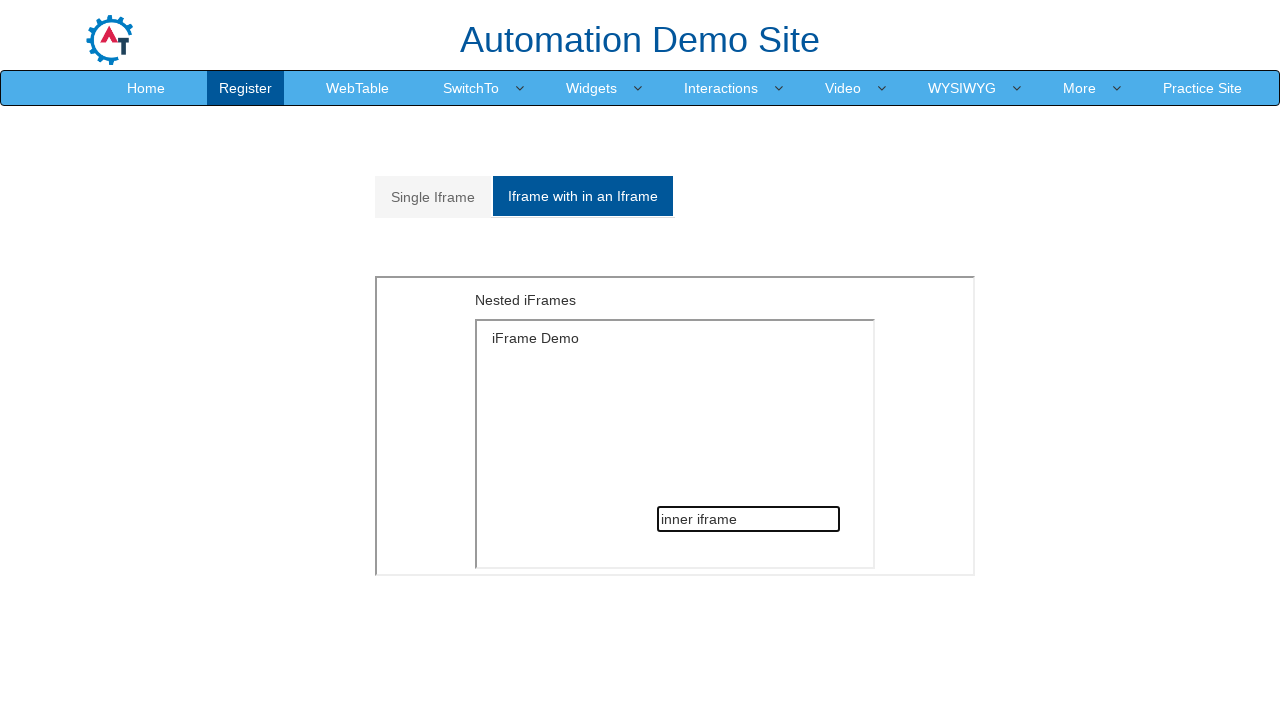

Verified text 'inner iframe' was entered correctly in nested iframe
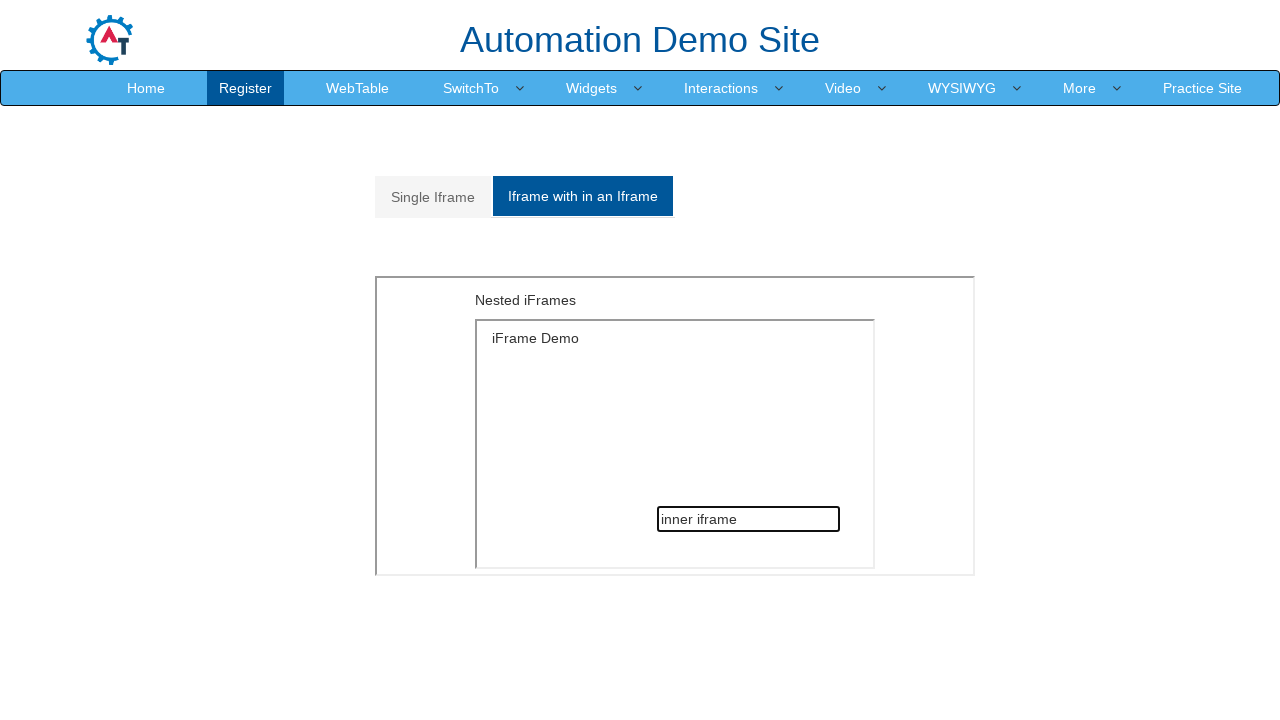

Clicked back to 'Single iframe' button at (433, 197) on xpath=/html/body/section/div[1]/div/div/div/div[1]/div/ul/li[1]/a
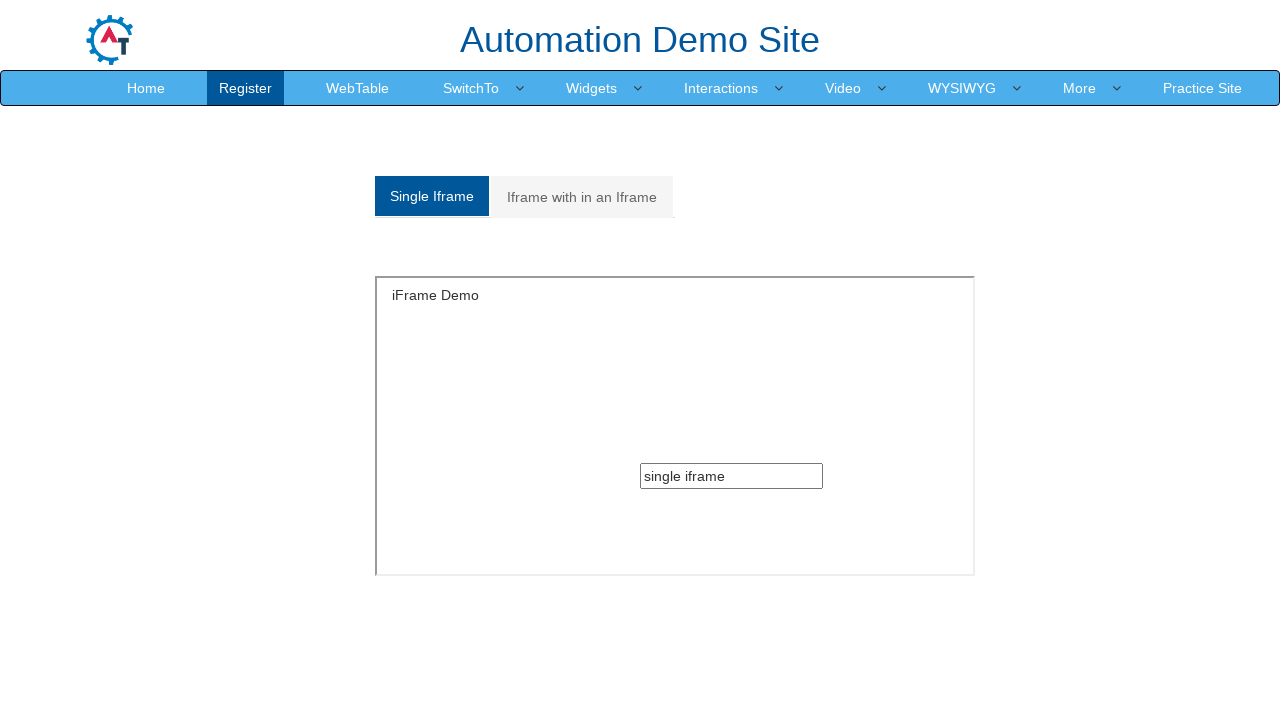

Waited 1000ms for page transition
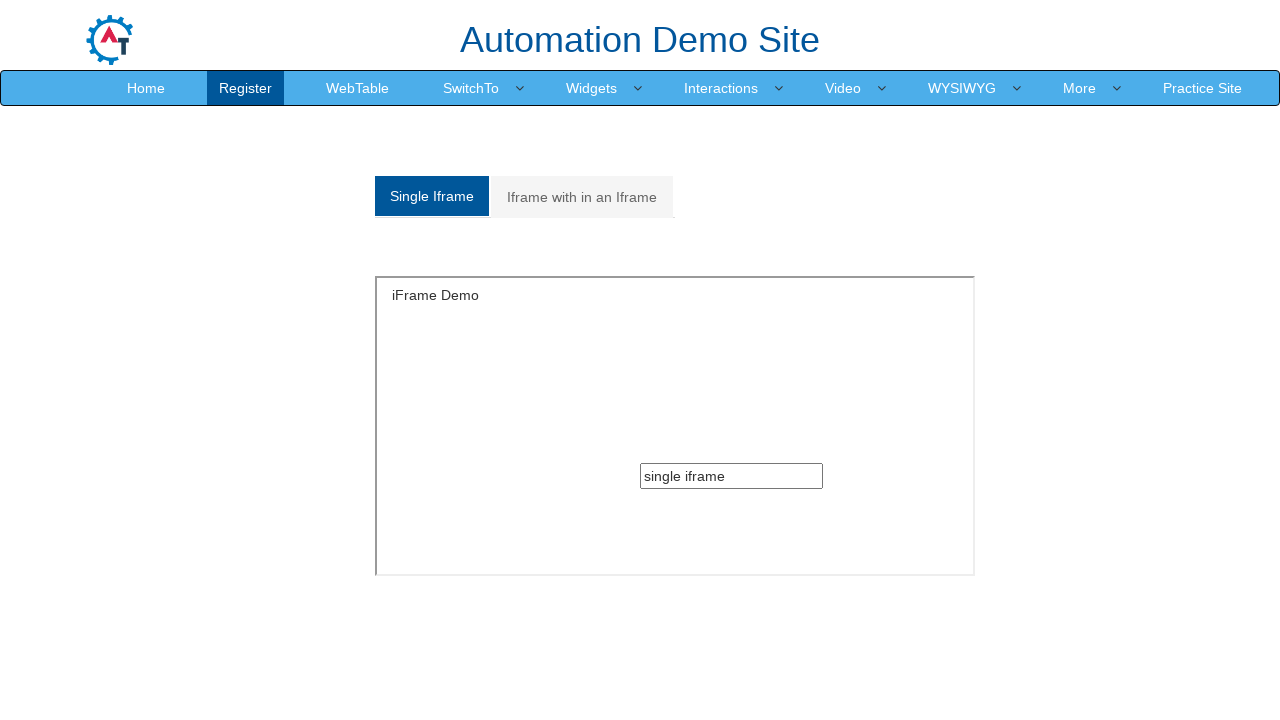

Clicked forward to 'Multiple iframes' button at (582, 197) on xpath=/html/body/section/div[1]/div/div/div/div[1]/div/ul/li[2]/a
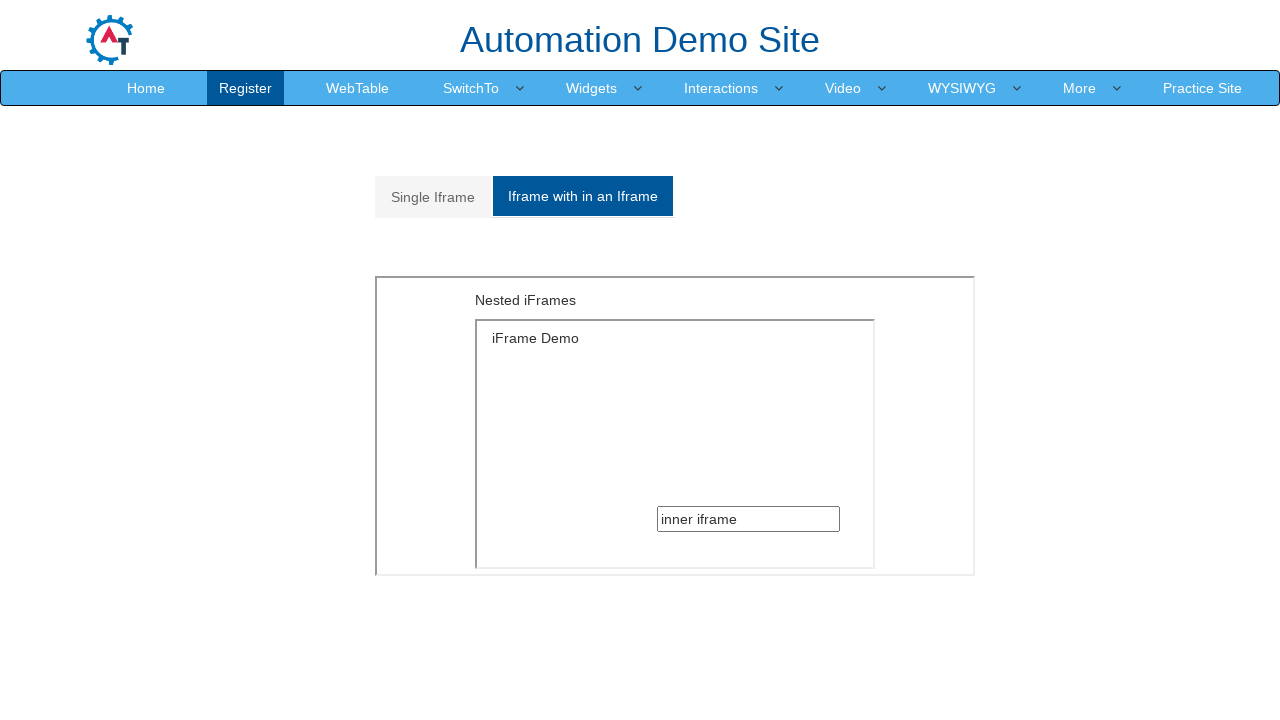

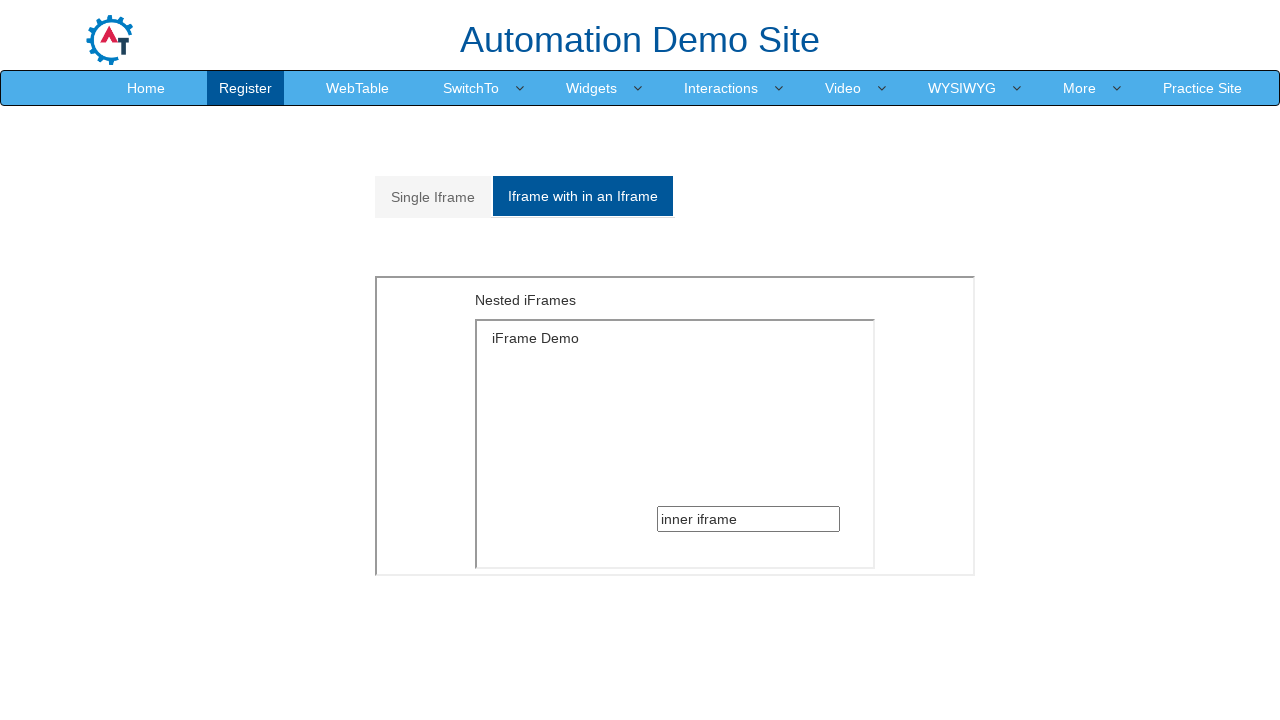